Clicks the Generate button to download the Spring Boot project

Starting URL: https://start.spring.io/

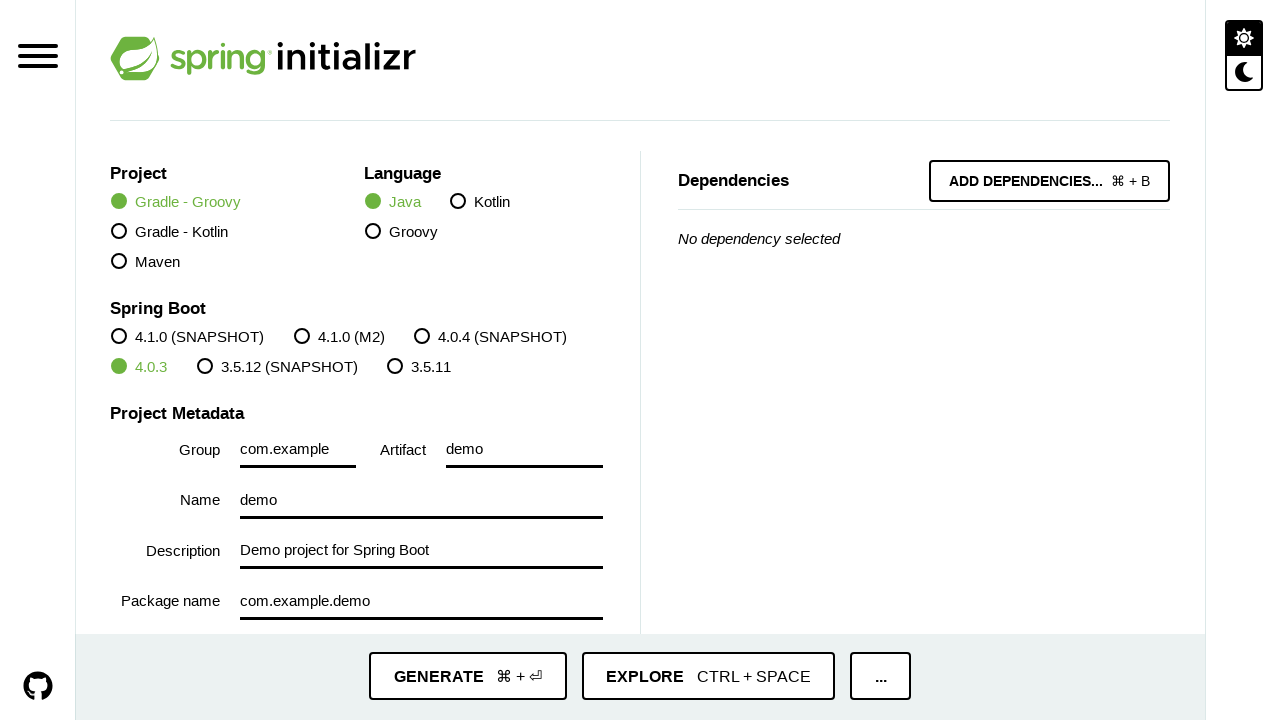

Clicked Generate button to download Spring Boot project at (438, 676) on text=Generate
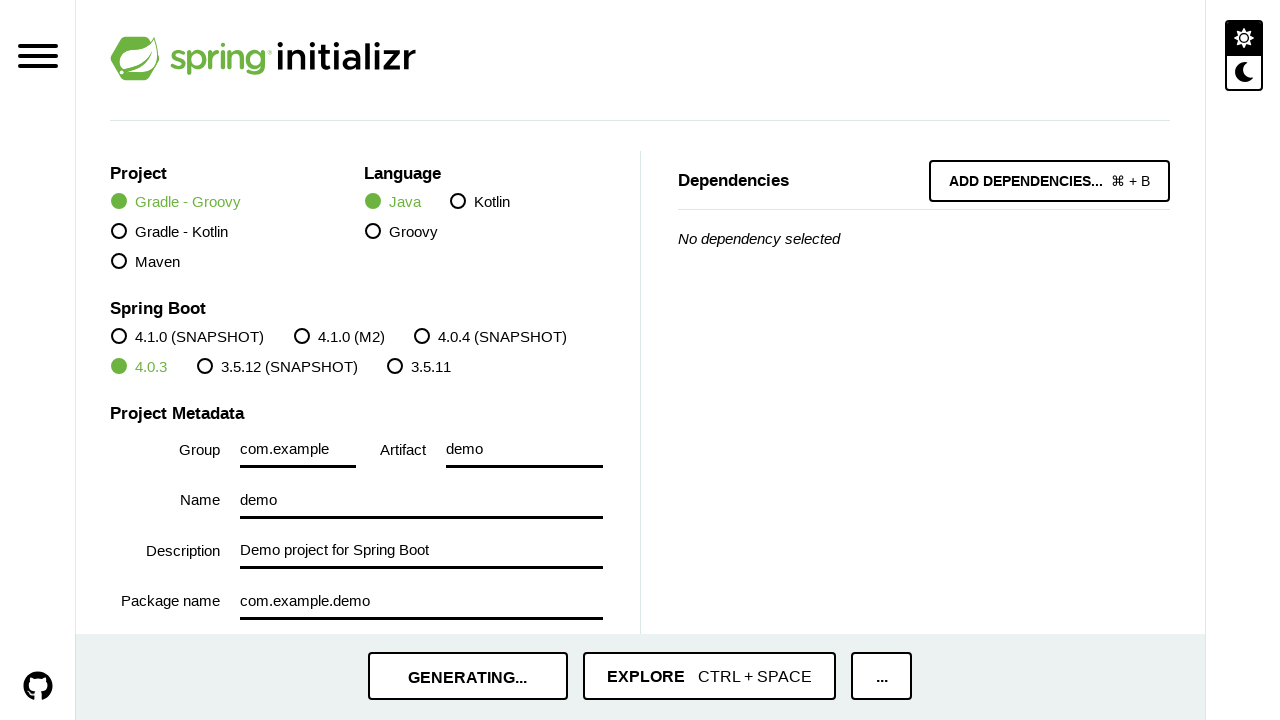

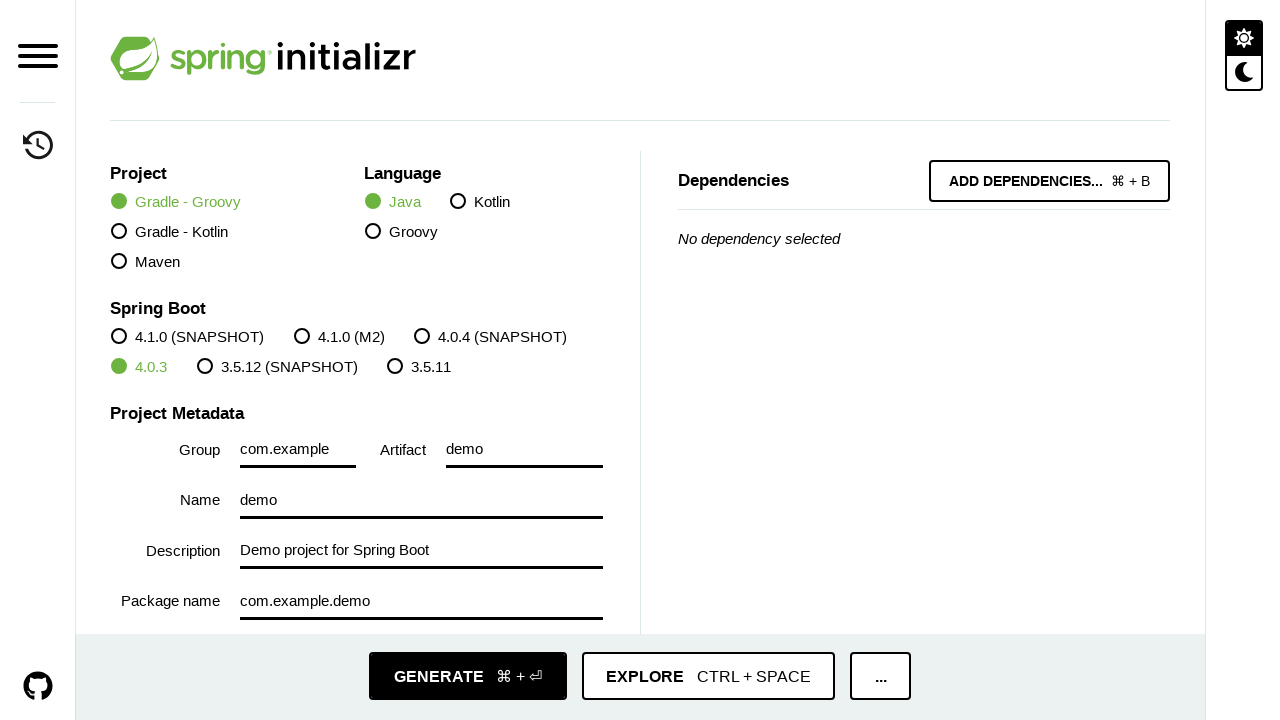